Tests JavaScript alert functionality by clicking a button that triggers an alert and then accepting the alert dialog

Starting URL: http://demo.automationtesting.in/Alerts.html

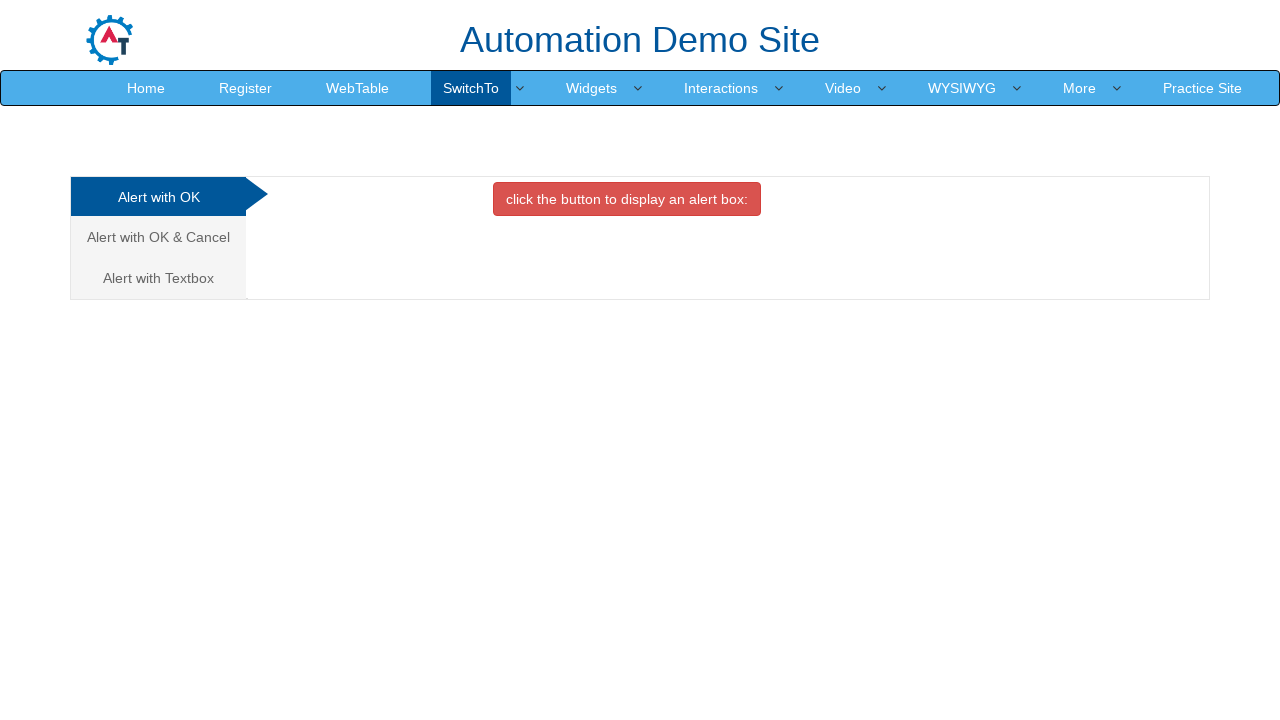

Clicked the danger button to trigger JavaScript alert at (627, 199) on button.btn.btn-danger
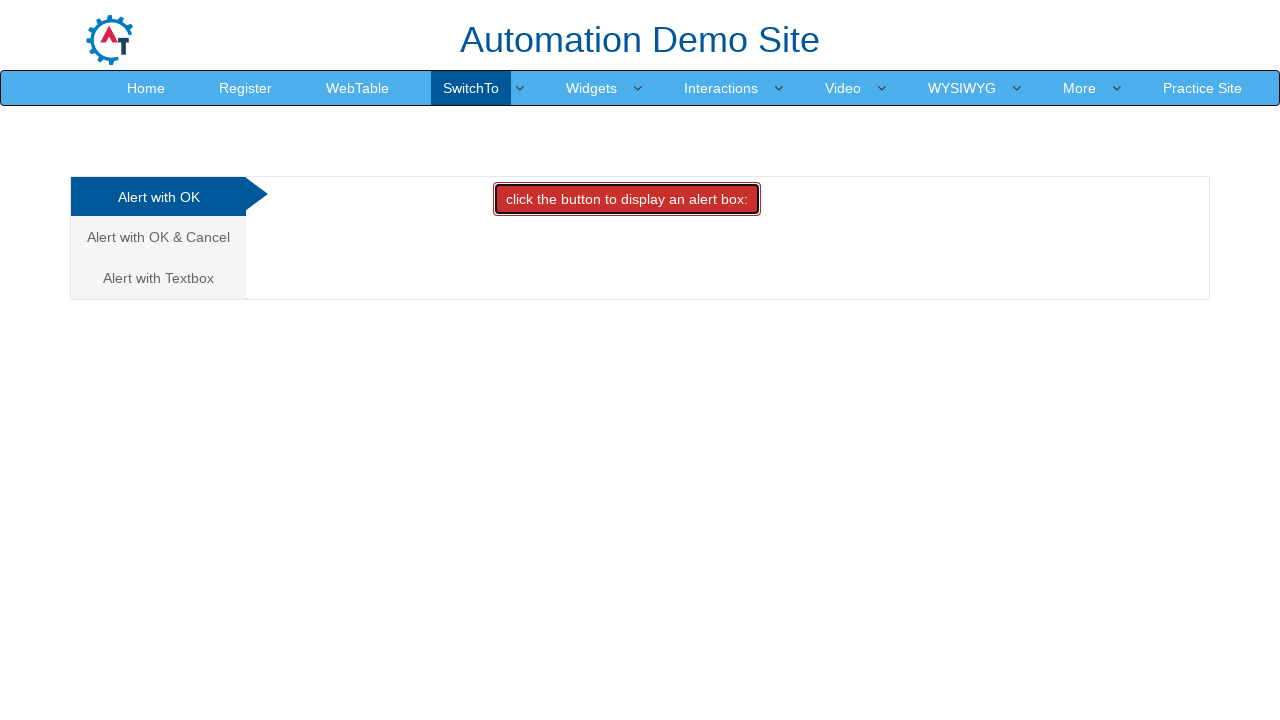

Set up dialog handler to accept alerts
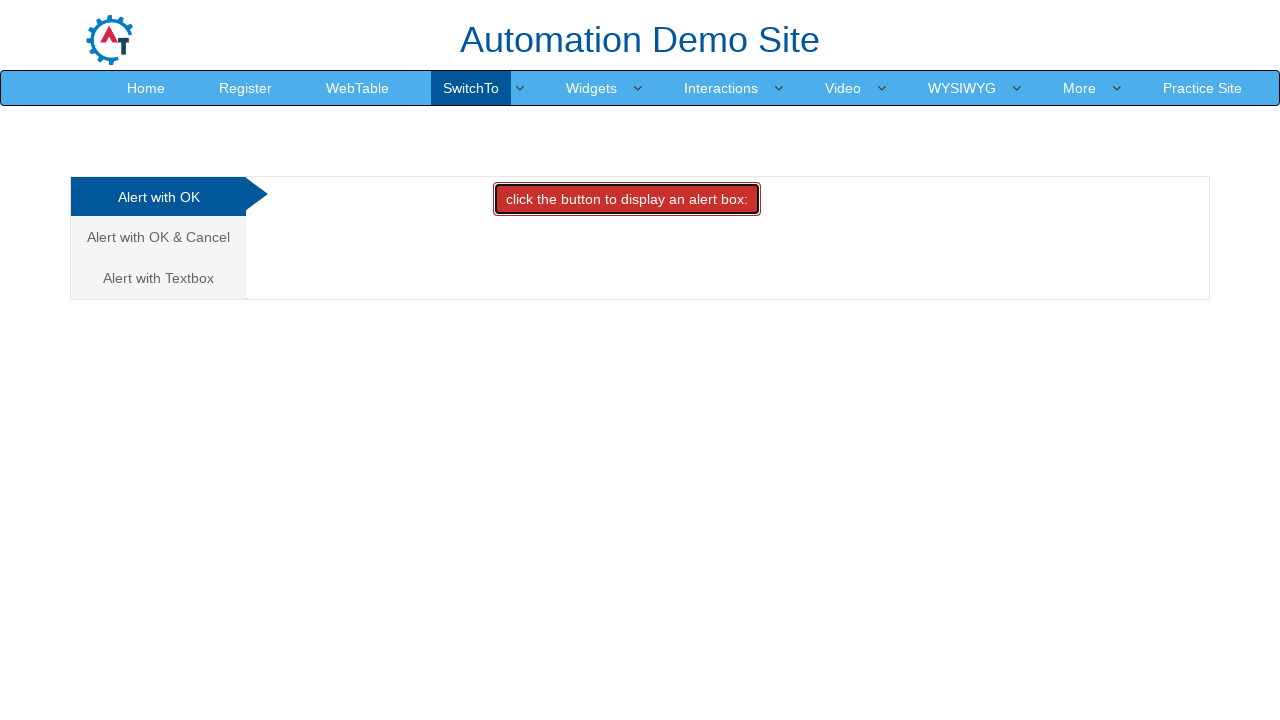

Set up one-time dialog handler to accept the alert
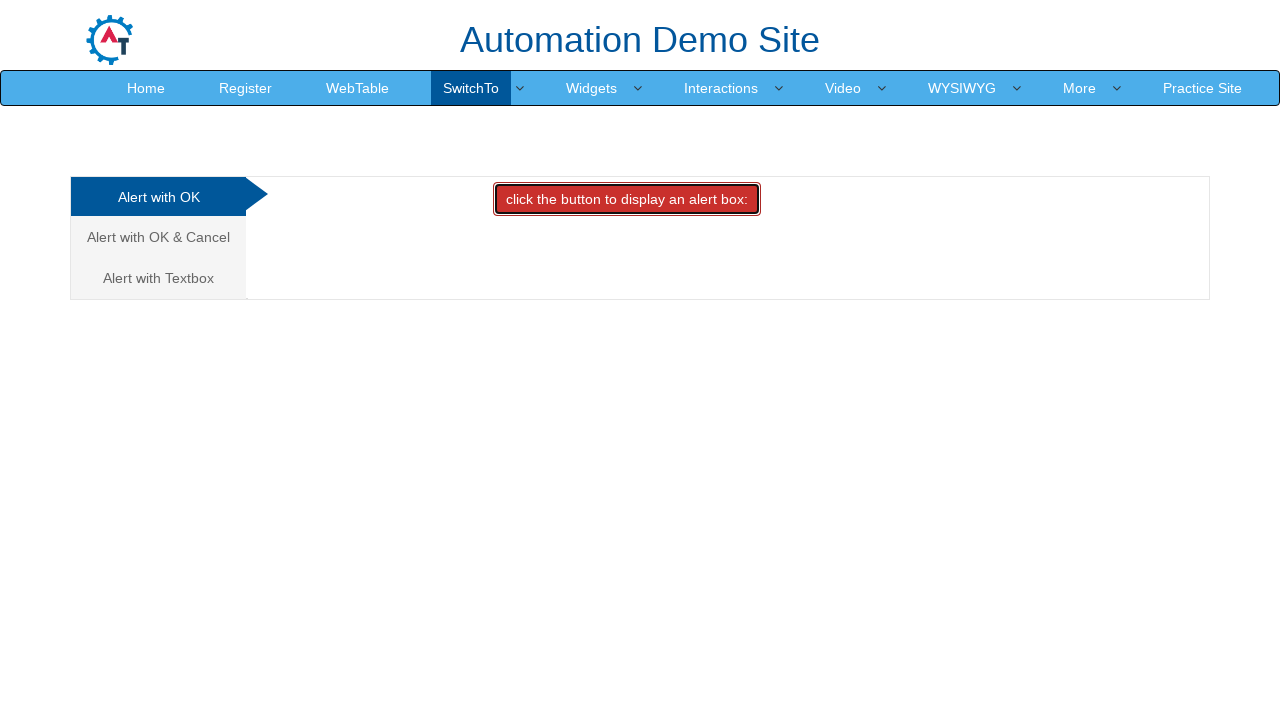

Clicked the danger button again with dialog handler ready at (627, 199) on button.btn.btn-danger
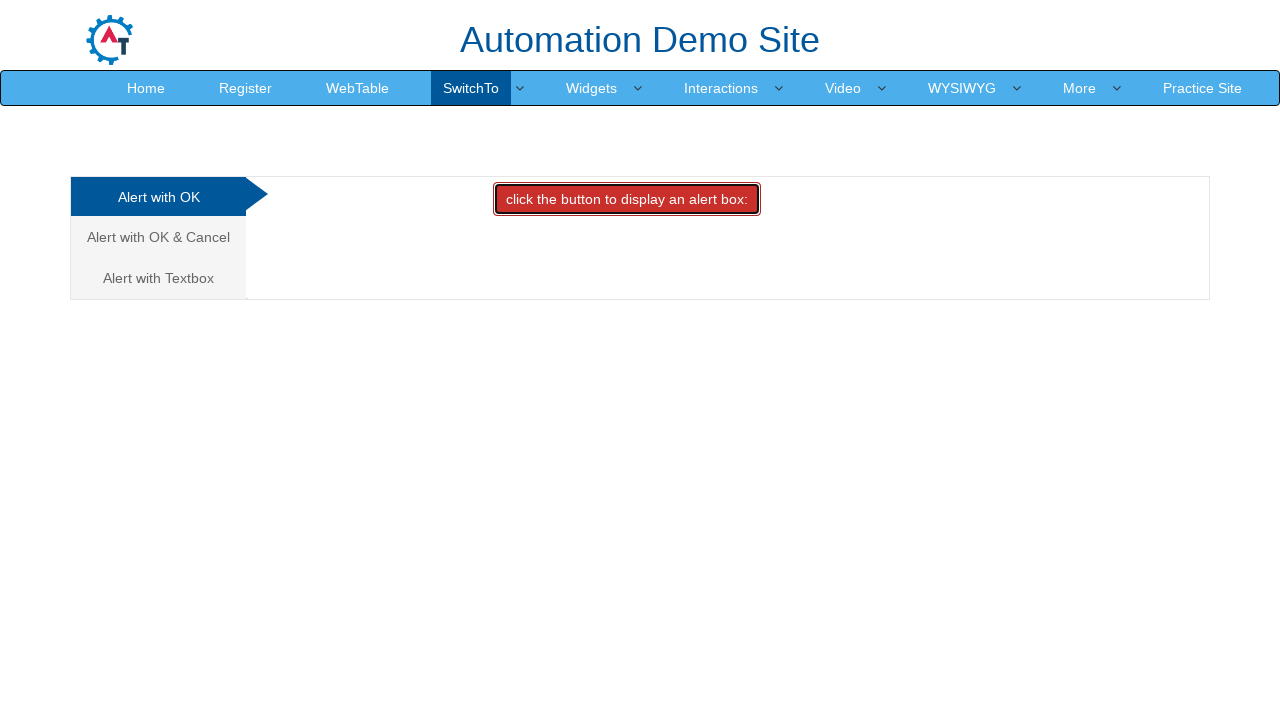

Waited 500ms for alert to be processed
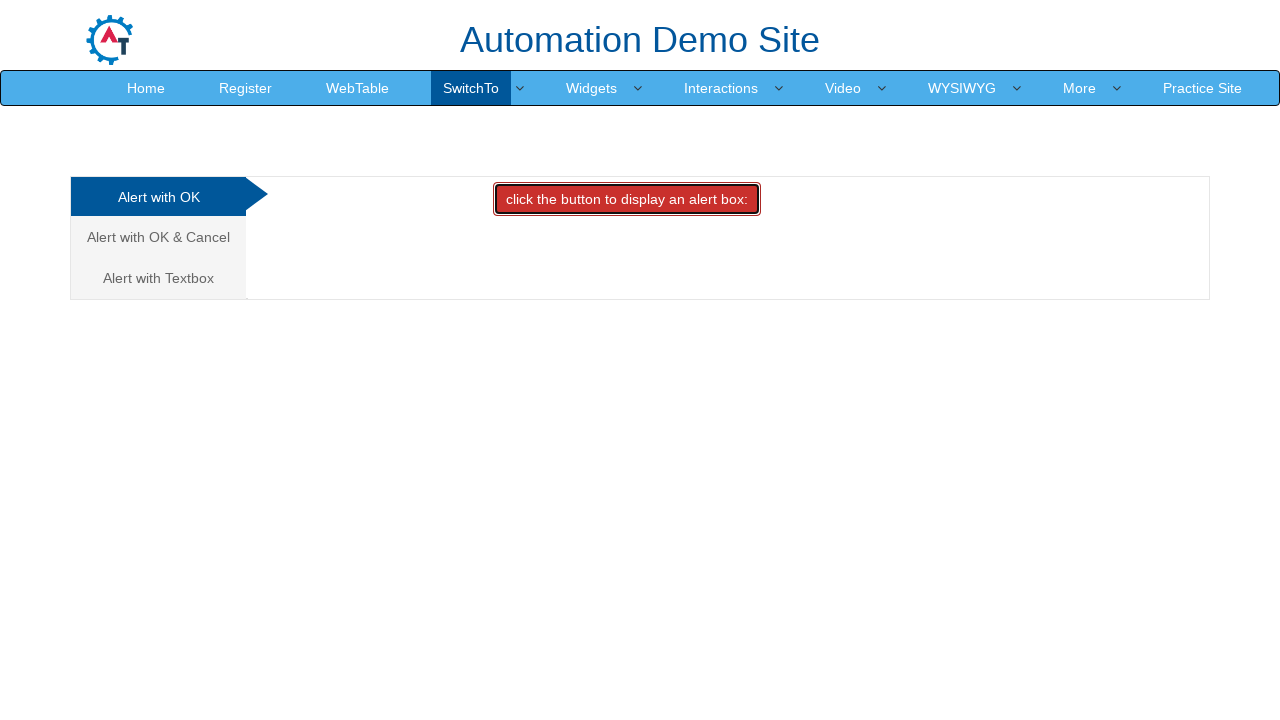

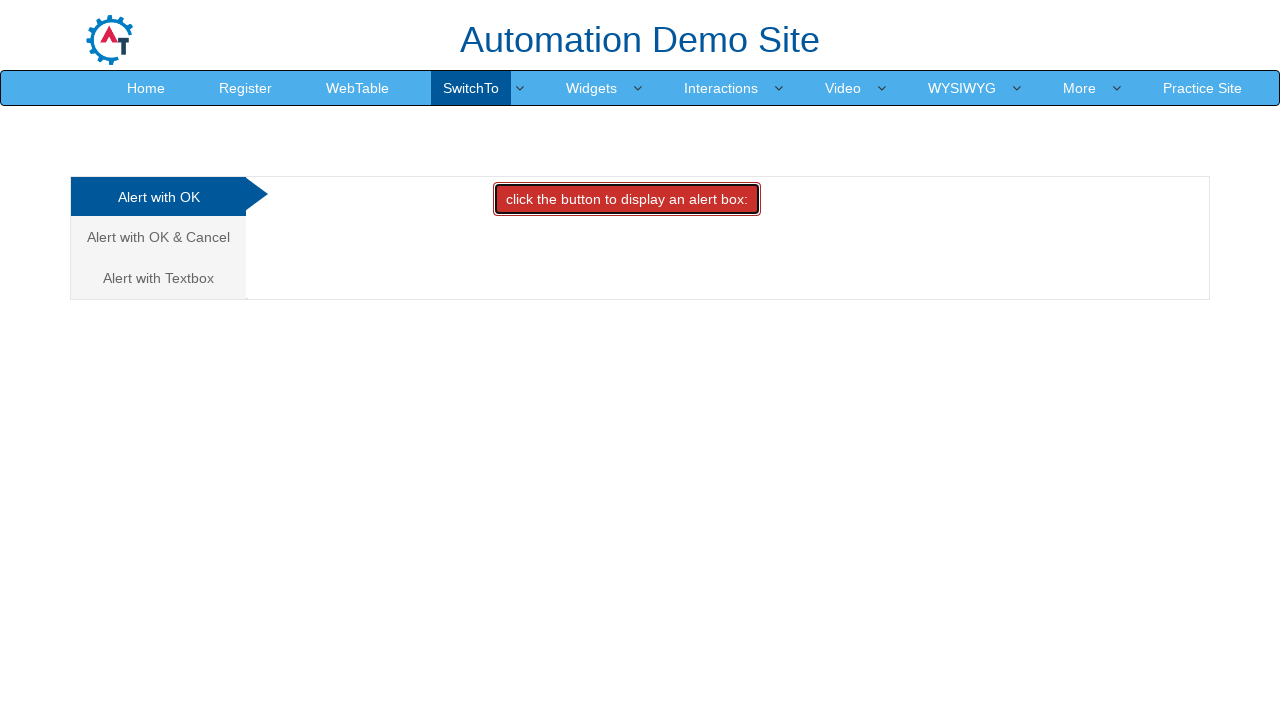